Tests the AngularJS homepage greeting feature by entering a name "Jane" in the input field and verifying the binding displays "Hello Jane!"

Starting URL: https://www.angularjs.org

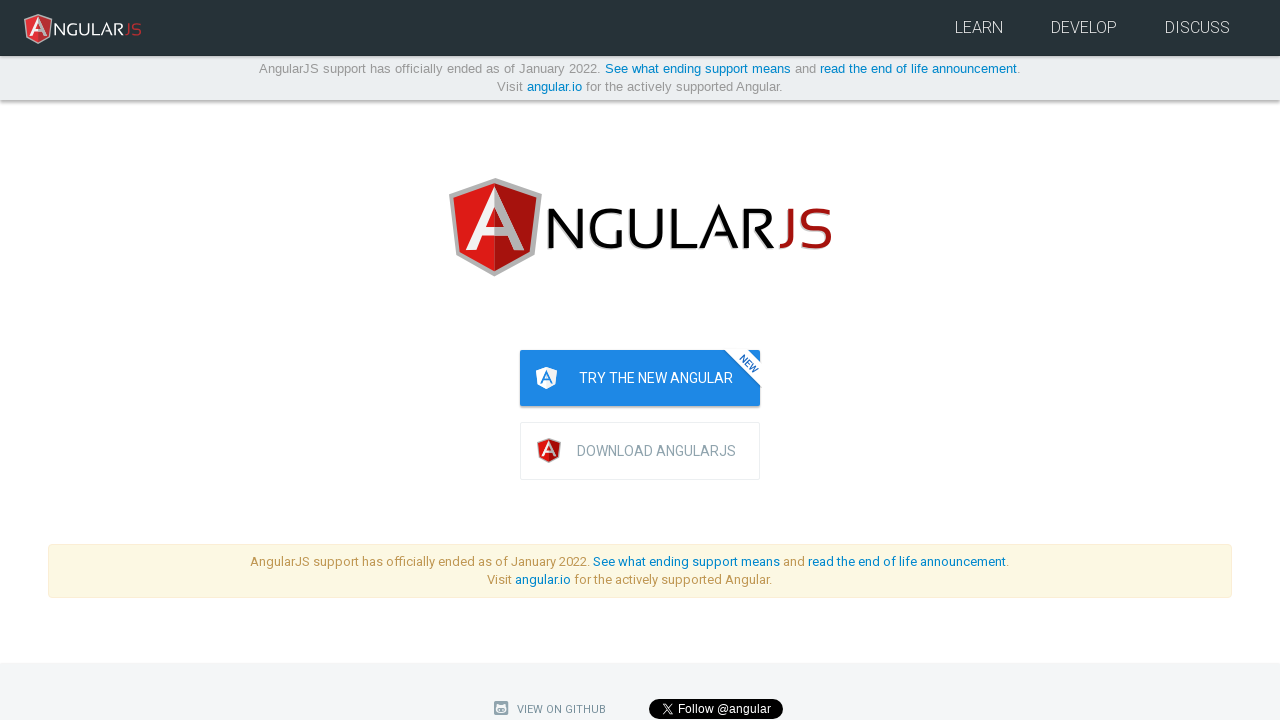

Filled name input field with 'Jane' on input[ng-model='yourName']
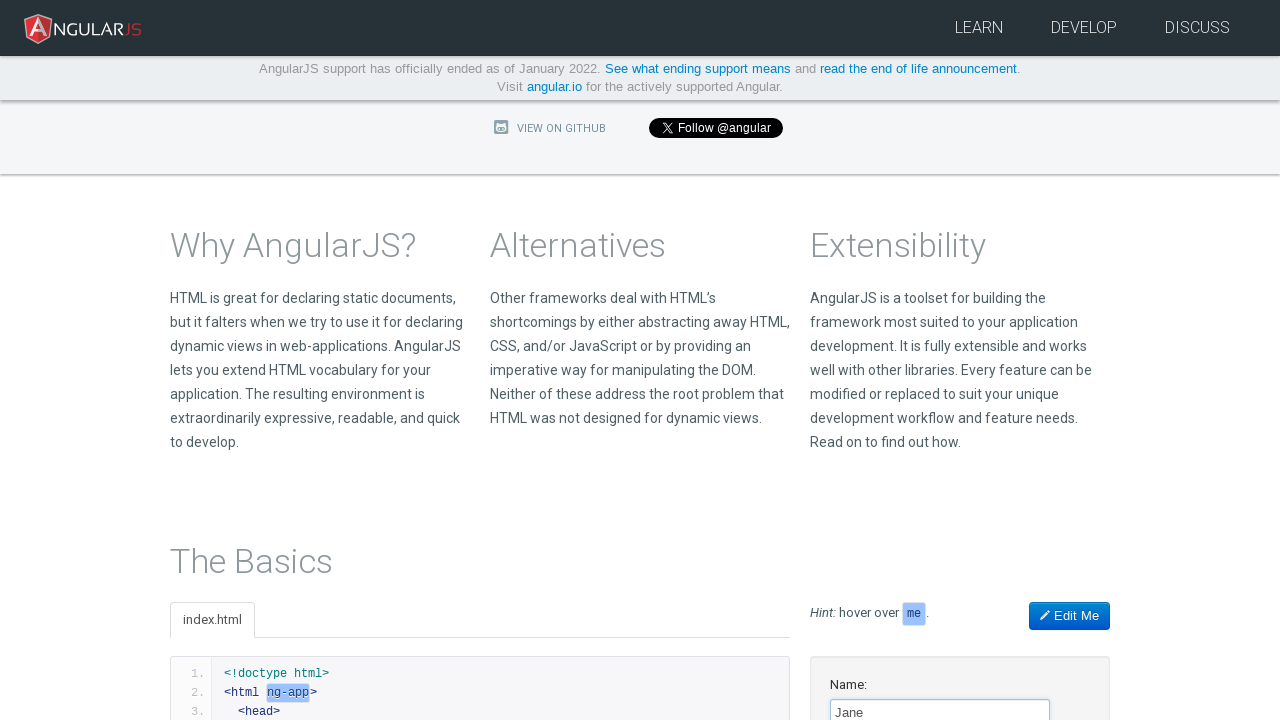

Greeting text 'Hello Jane!' appeared and loaded
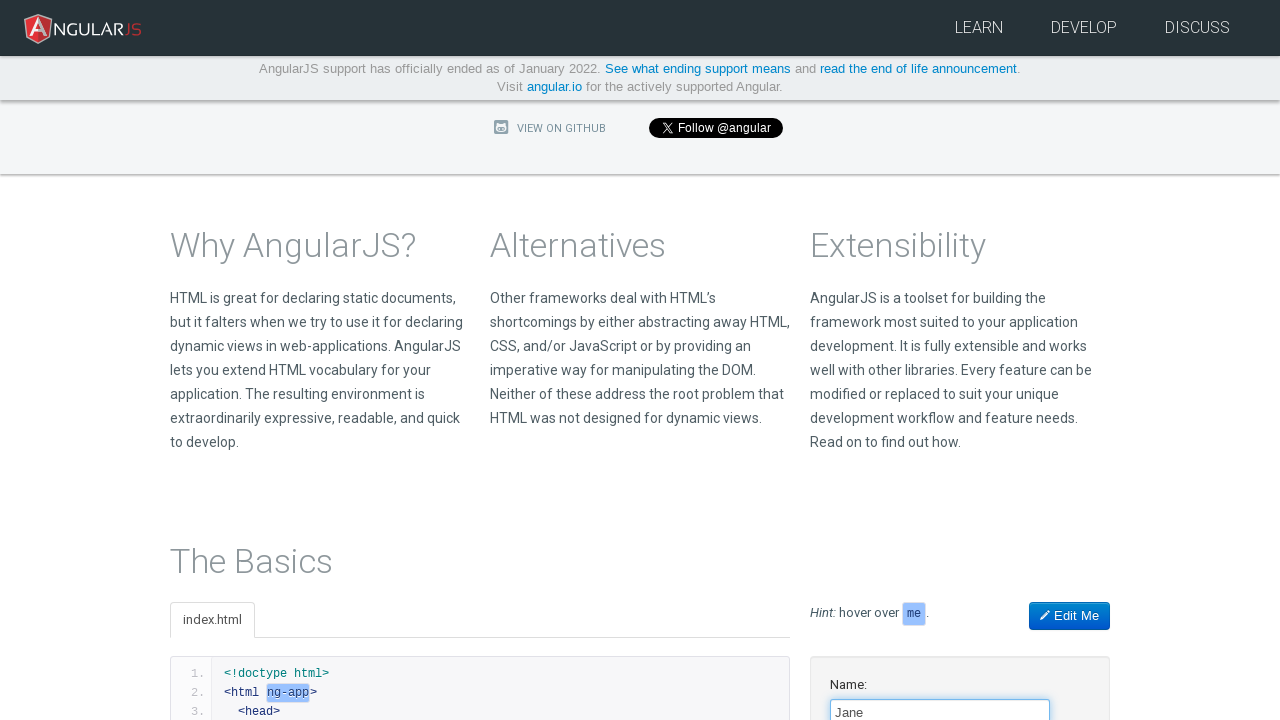

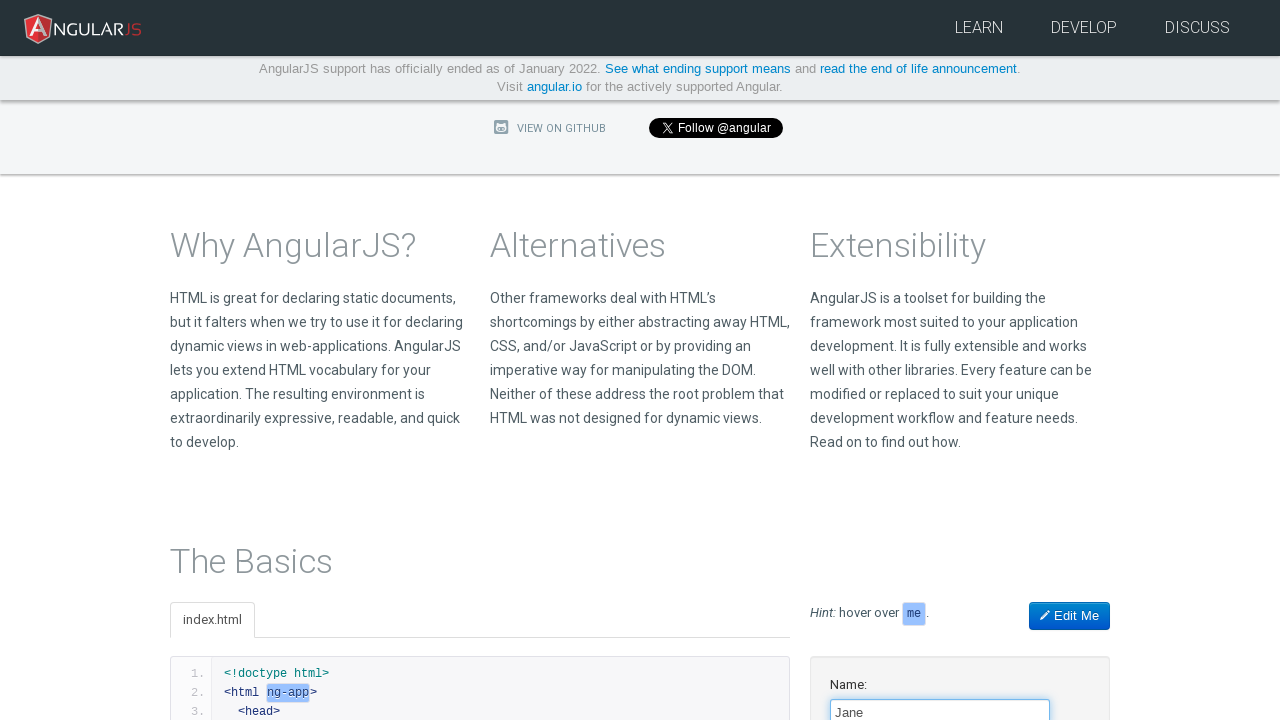